Navigates to team page and verifies all three author names are displayed correctly

Starting URL: http://www.99-bottles-of-beer.net/

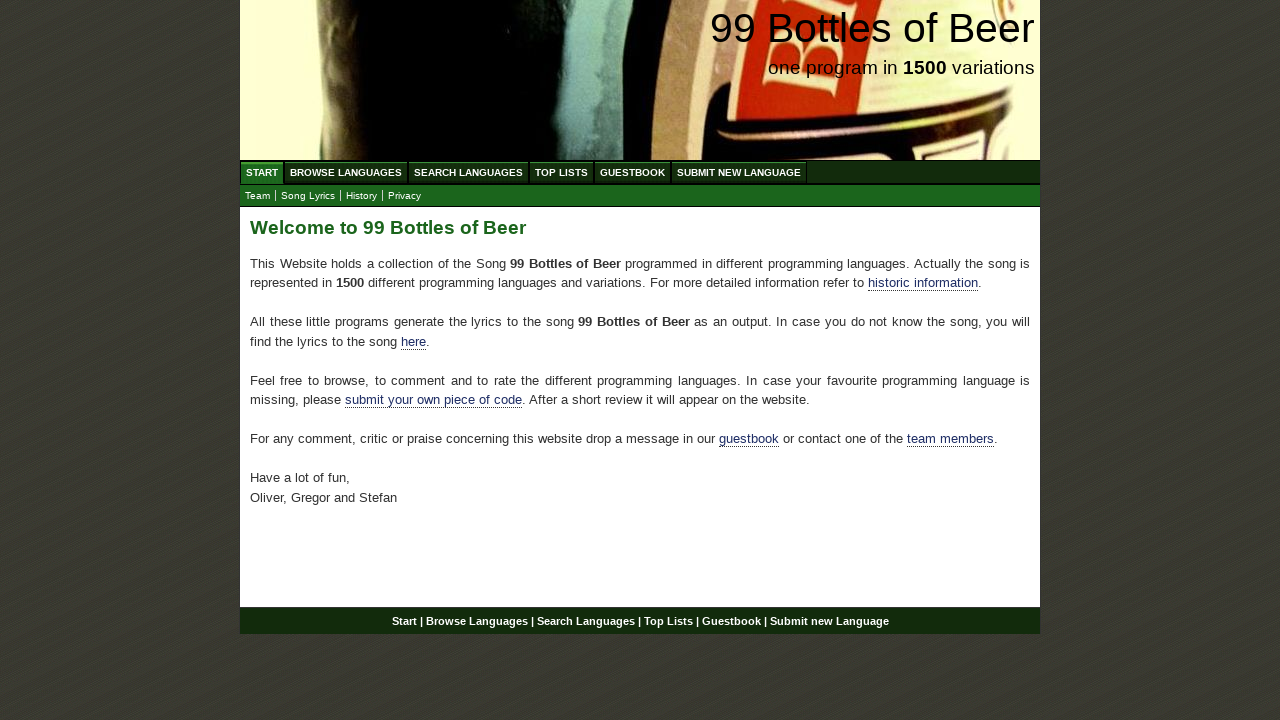

Clicked on team link at (258, 196) on a[href='team.html']
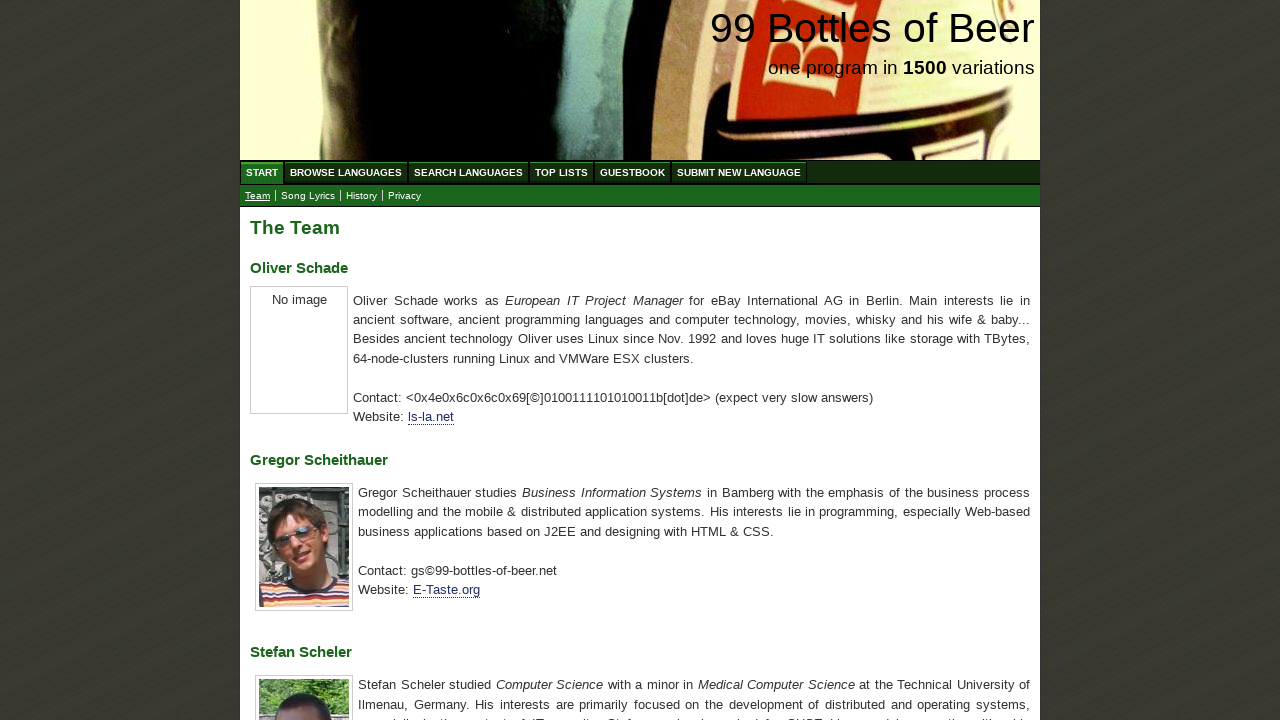

Located all h3 elements containing author names
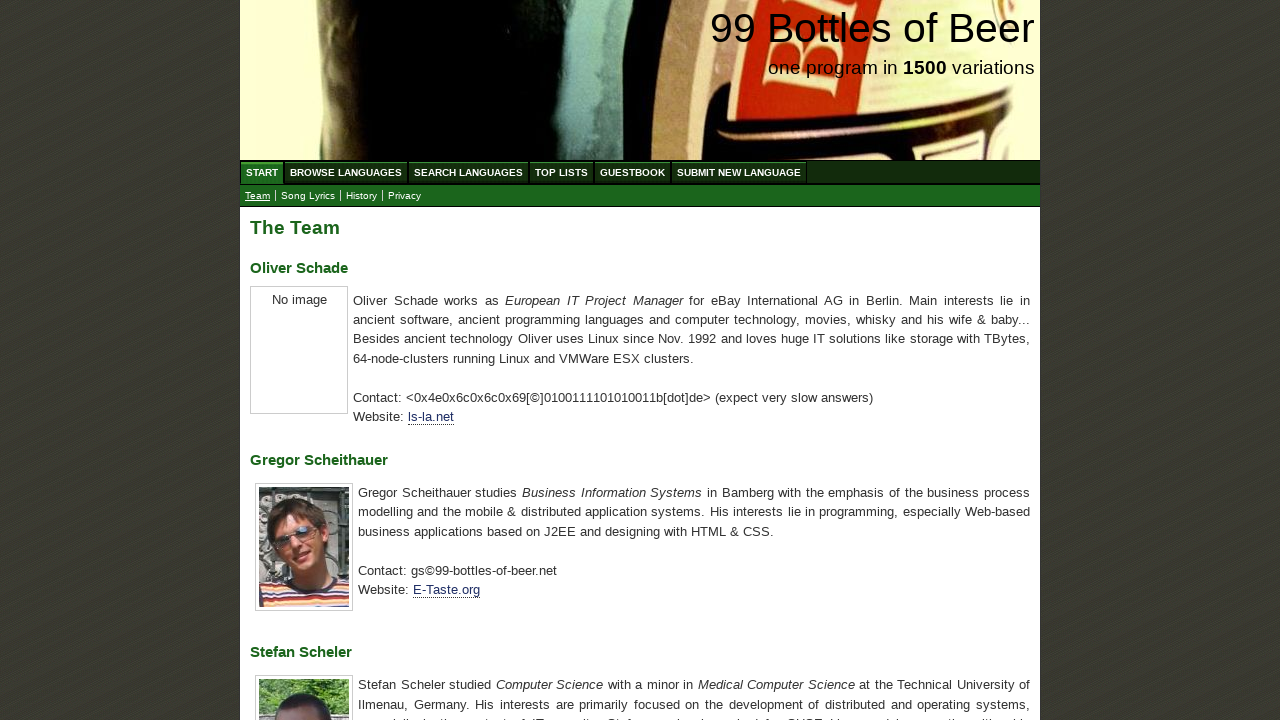

Extracted text content from all author name elements
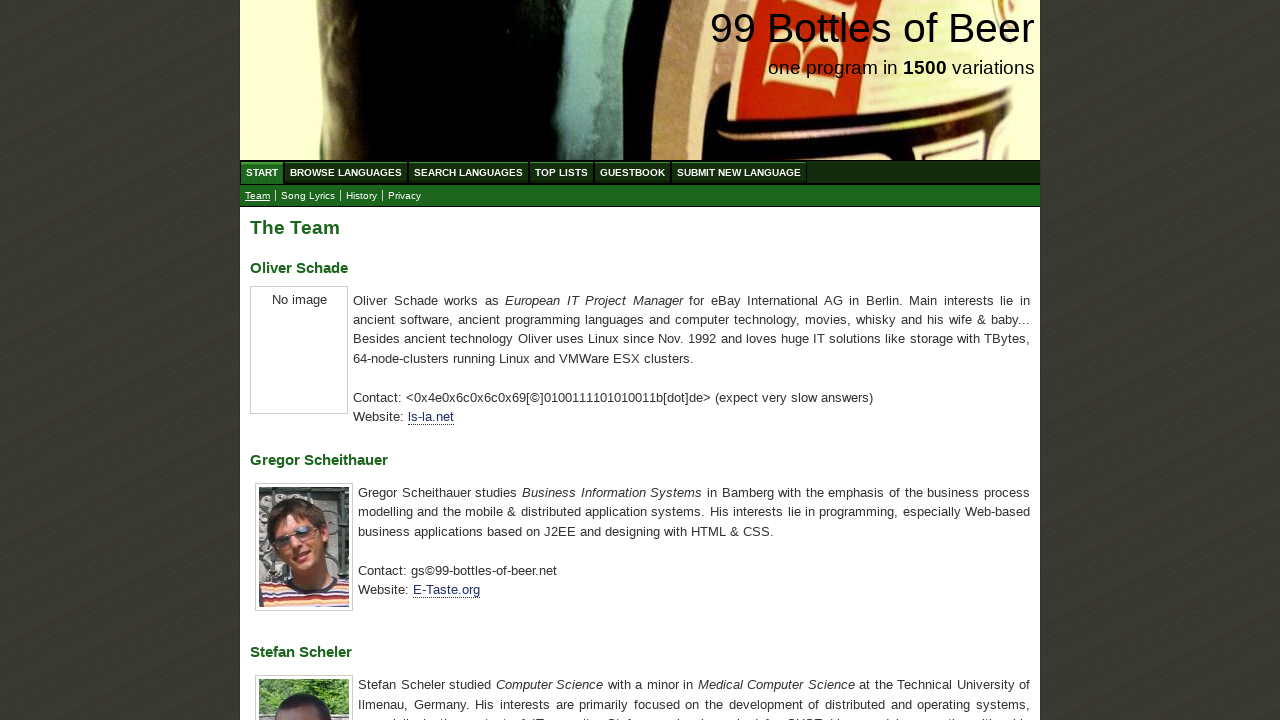

Verified all three author names are displayed correctly: Oliver Schade, Gregor Scheithauer, Stefan Scheler
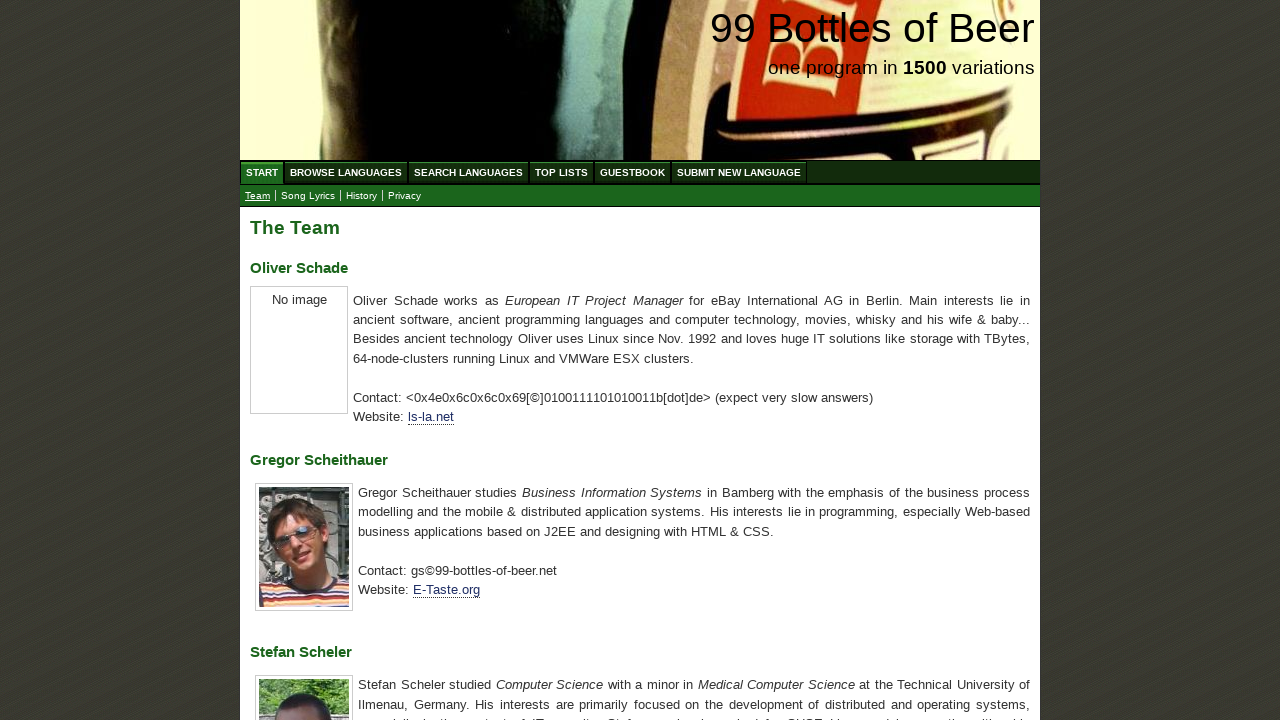

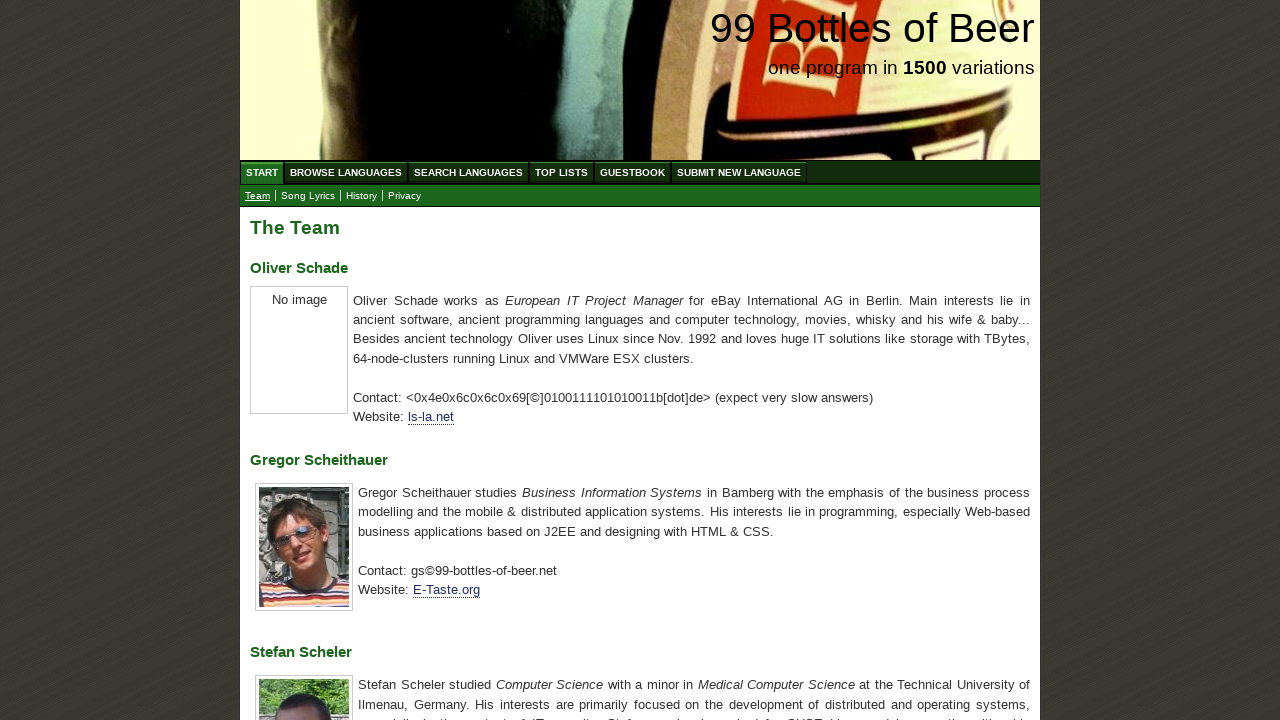